Tests adding jQuery Growl notifications to a page by injecting jQuery, jQuery Growl library, and styles, then displaying notification messages on the page.

Starting URL: http://the-internet.herokuapp.com

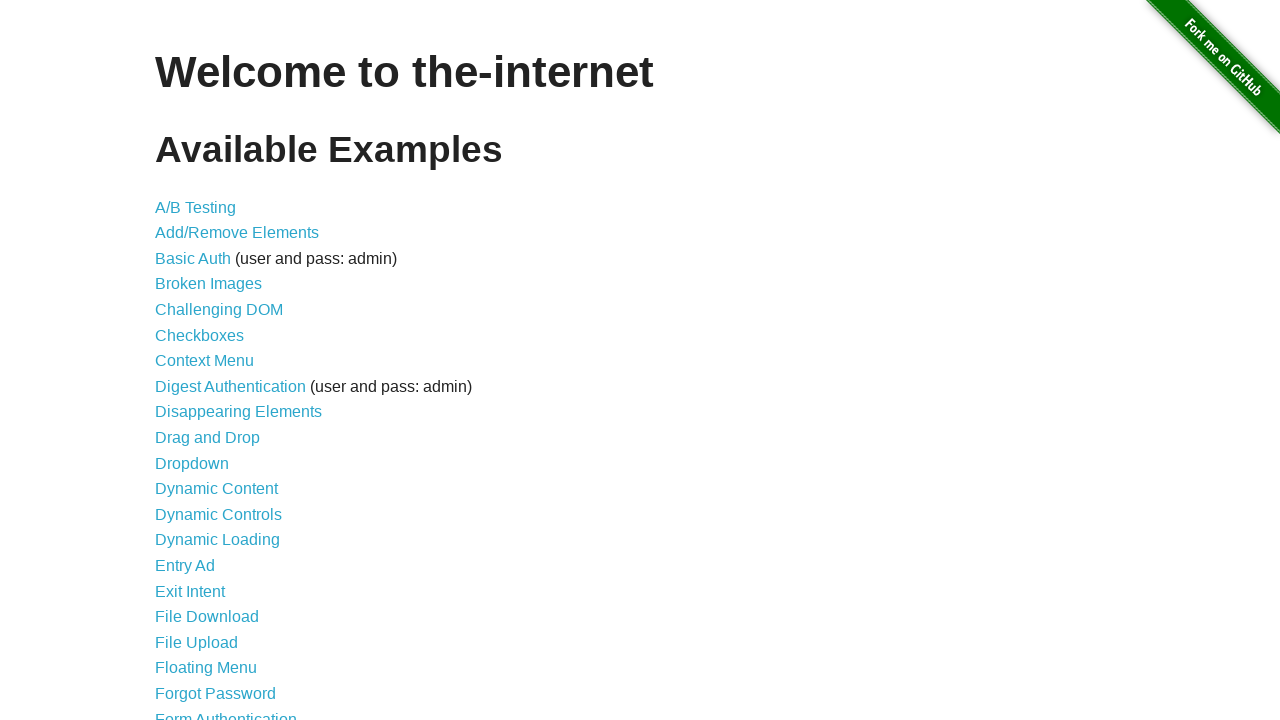

Navigated to the-internet.herokuapp.com
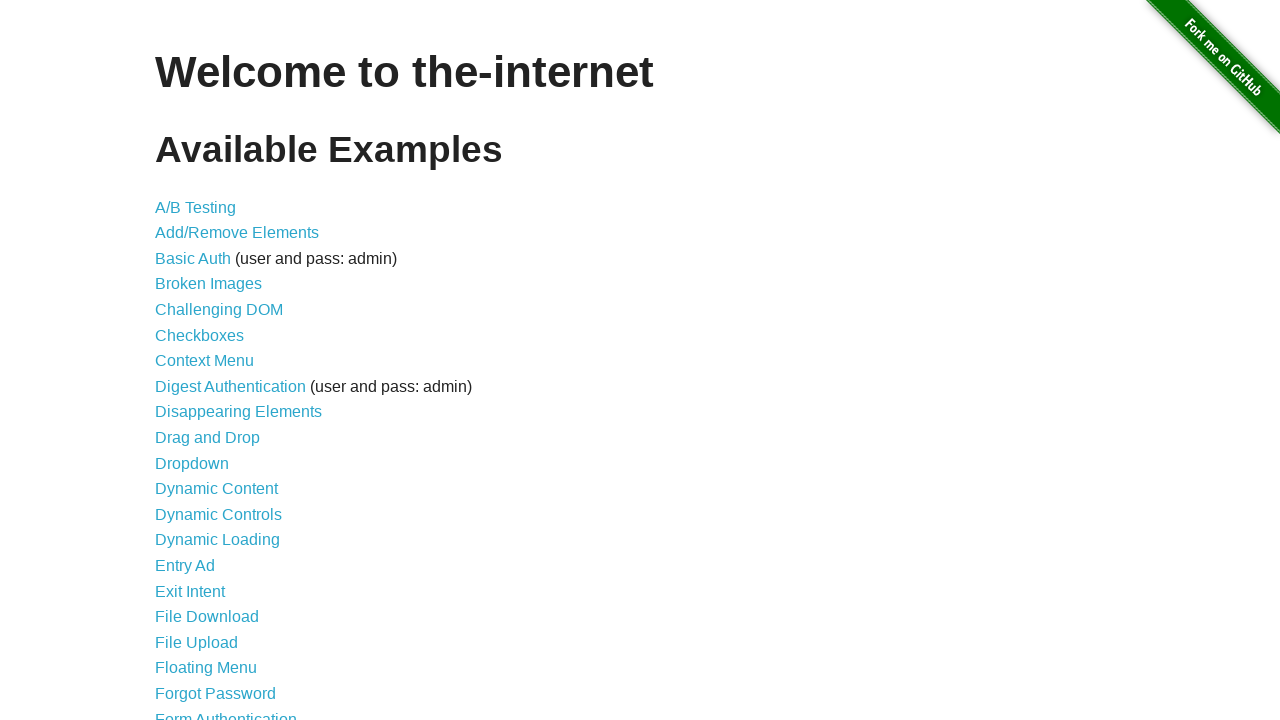

Injected jQuery library into the page
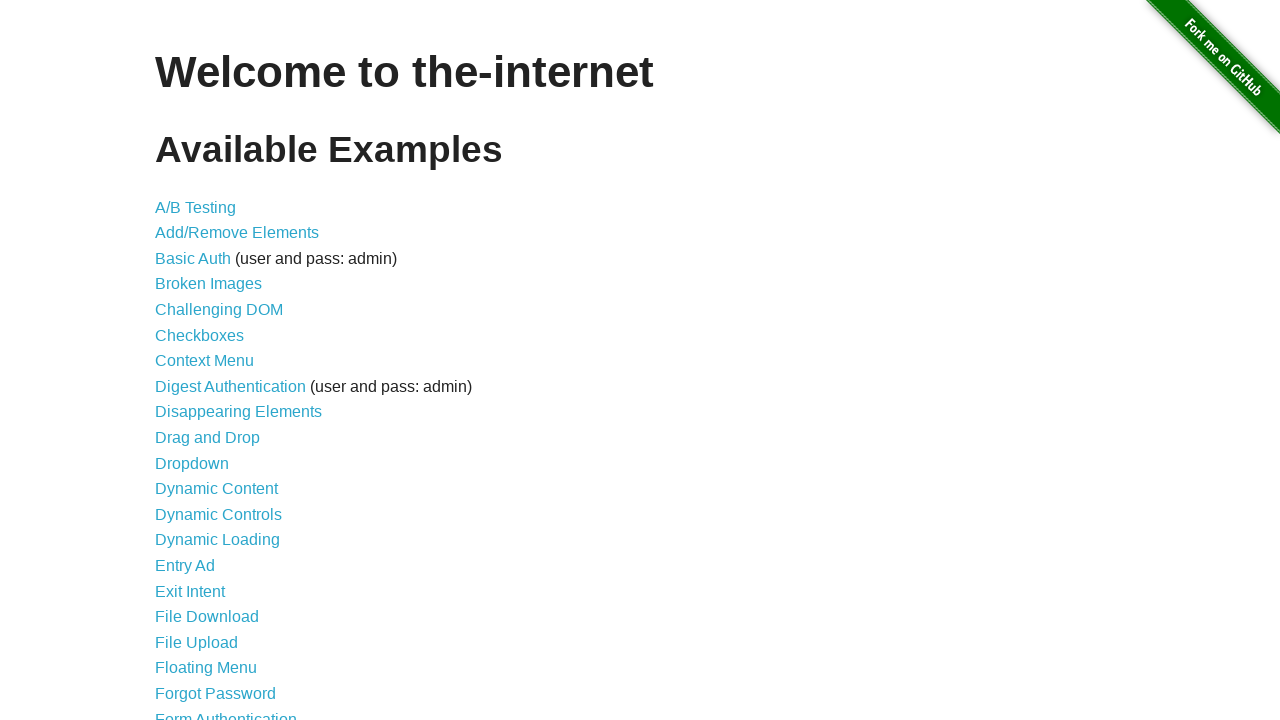

jQuery library loaded and available
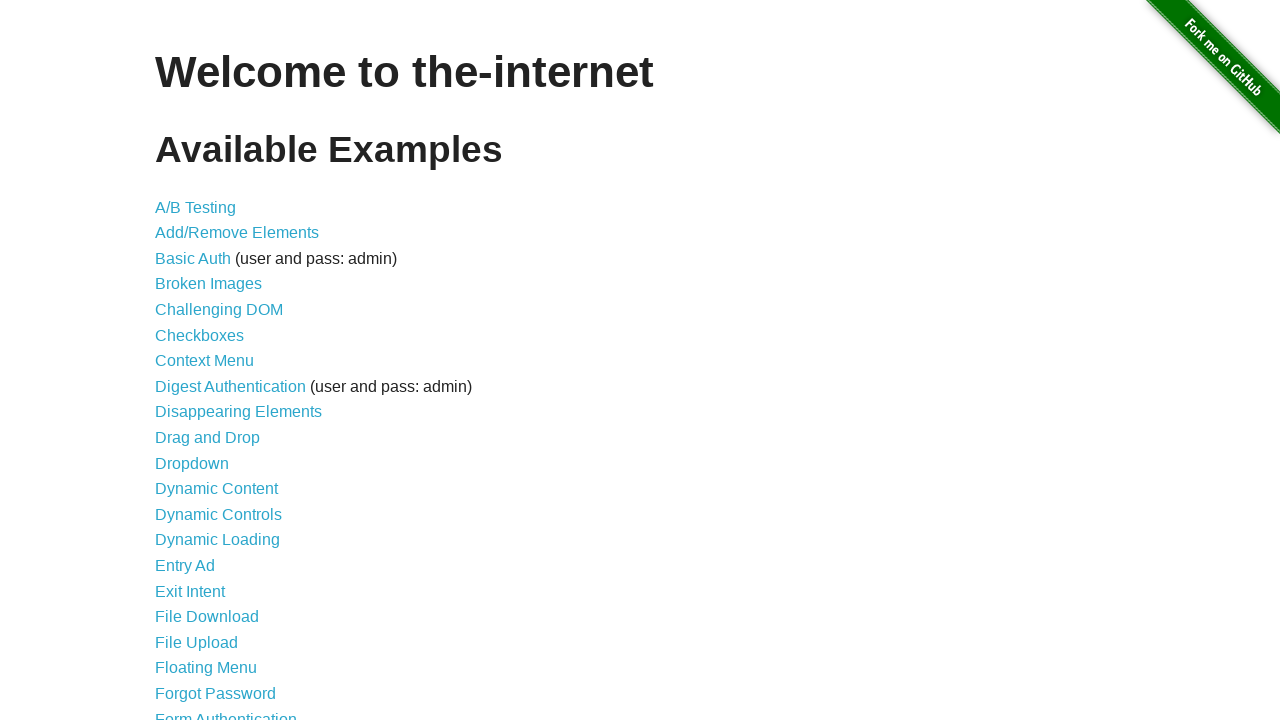

Injected jQuery Growl library using $.getScript()
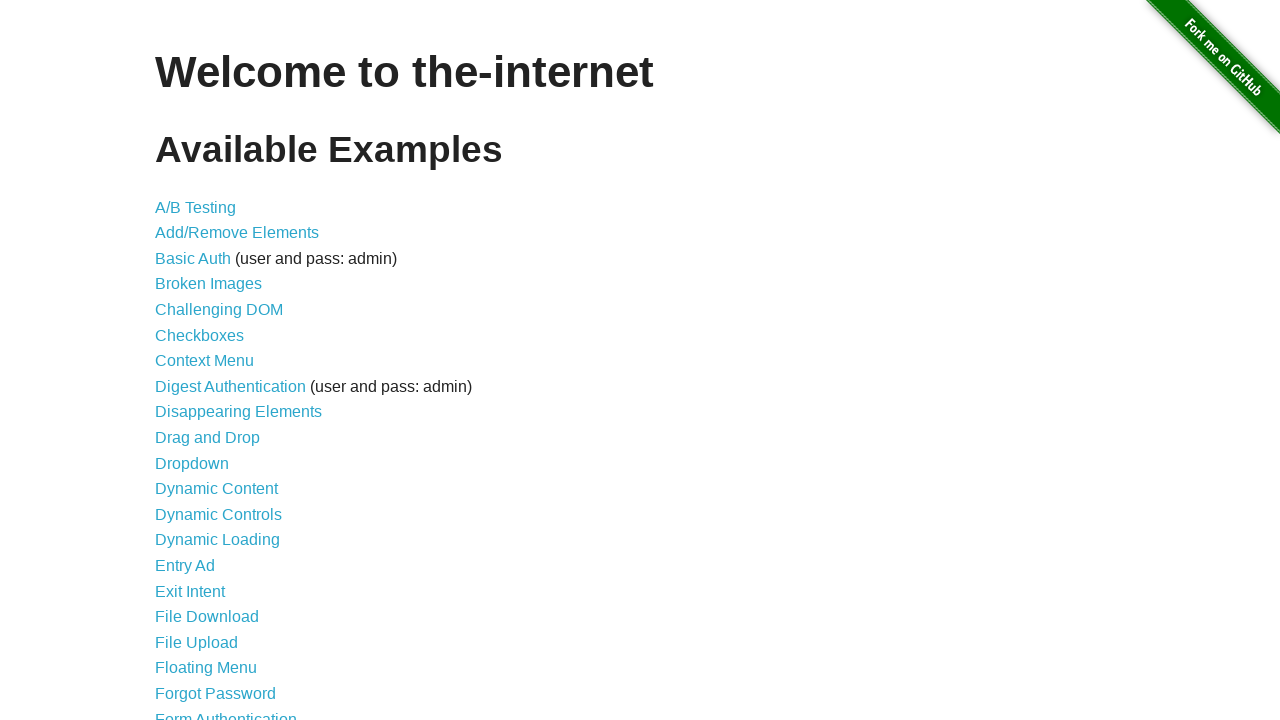

jQuery Growl library loaded and available
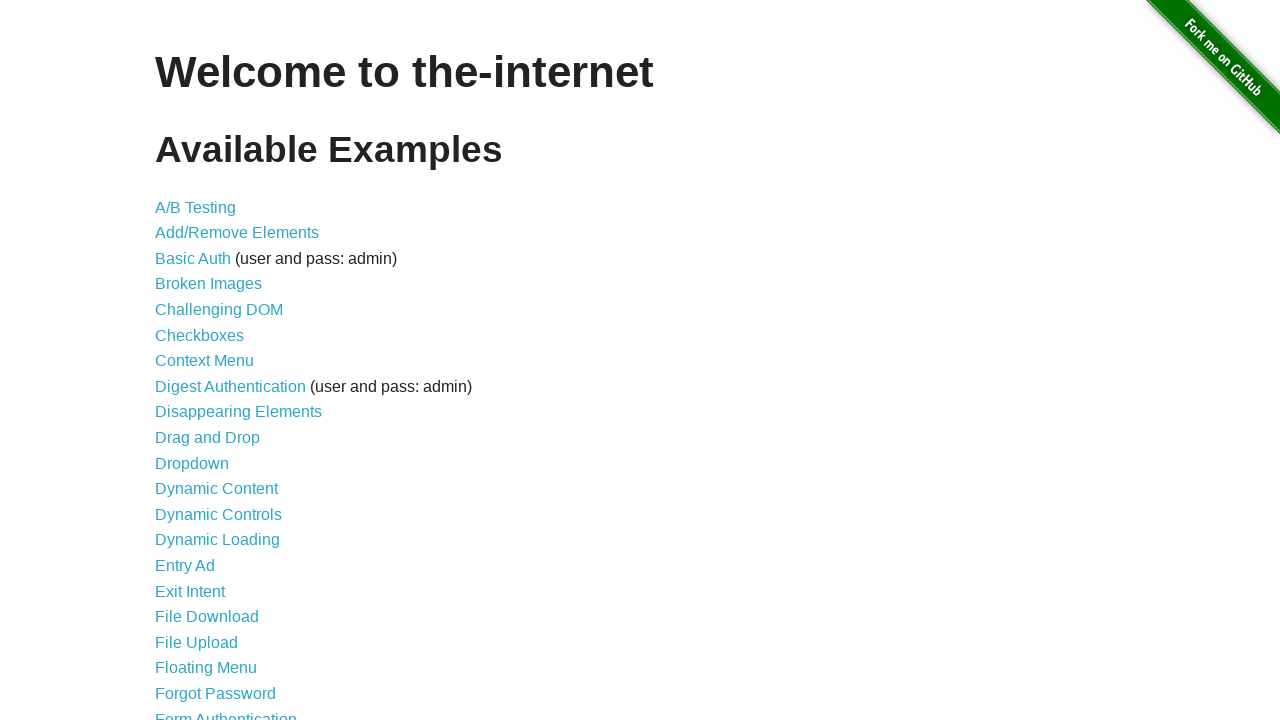

Injected jQuery Growl CSS stylesheet
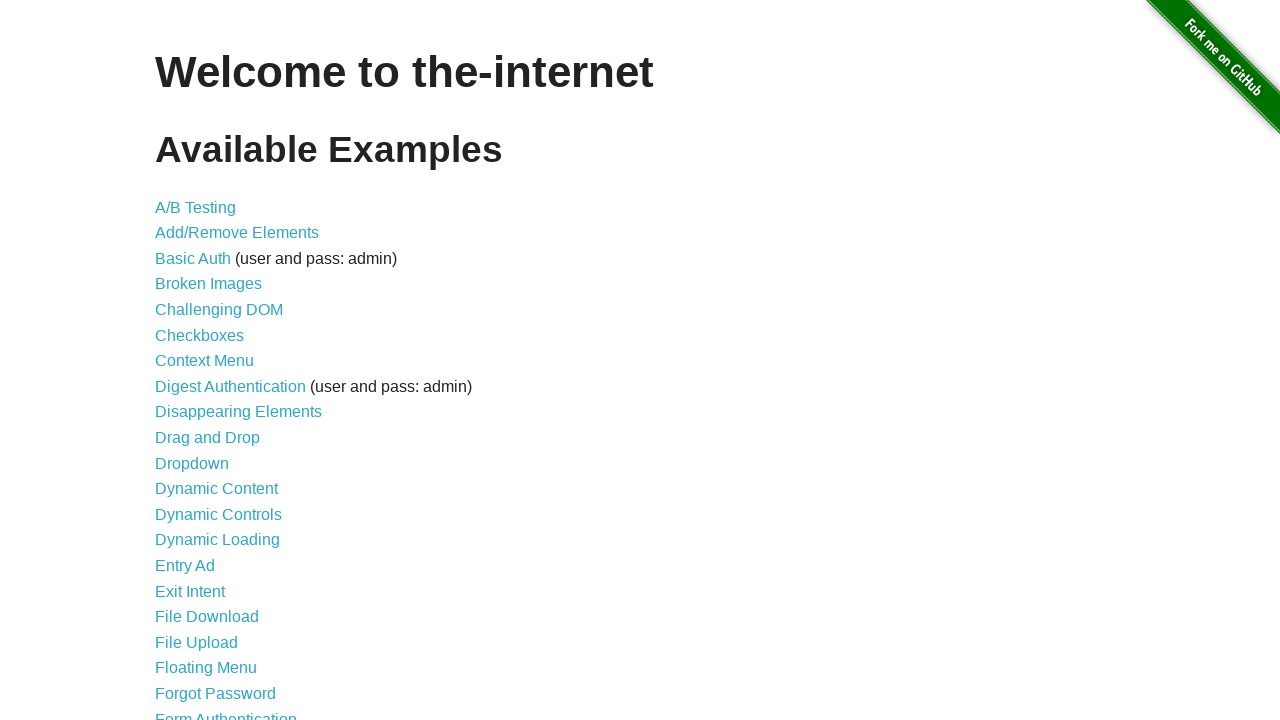

Displayed default Growl notification with title 'GET' and message '/'
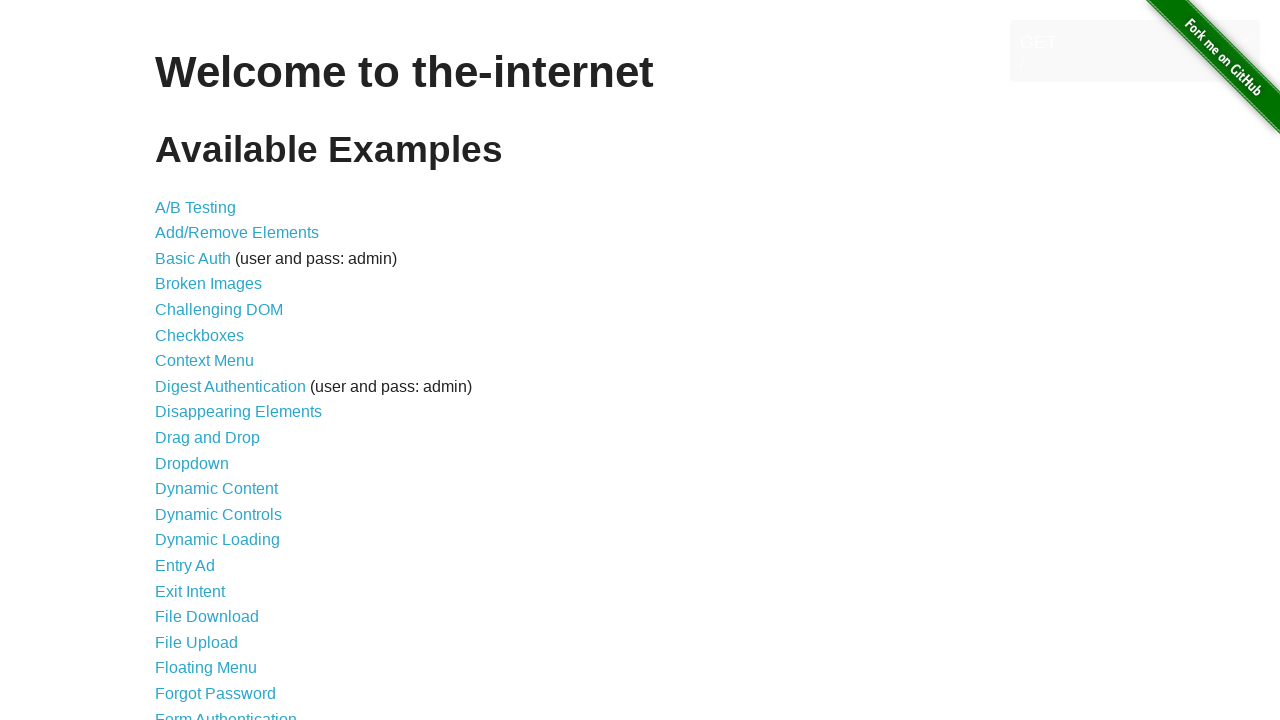

Displayed error Growl notification
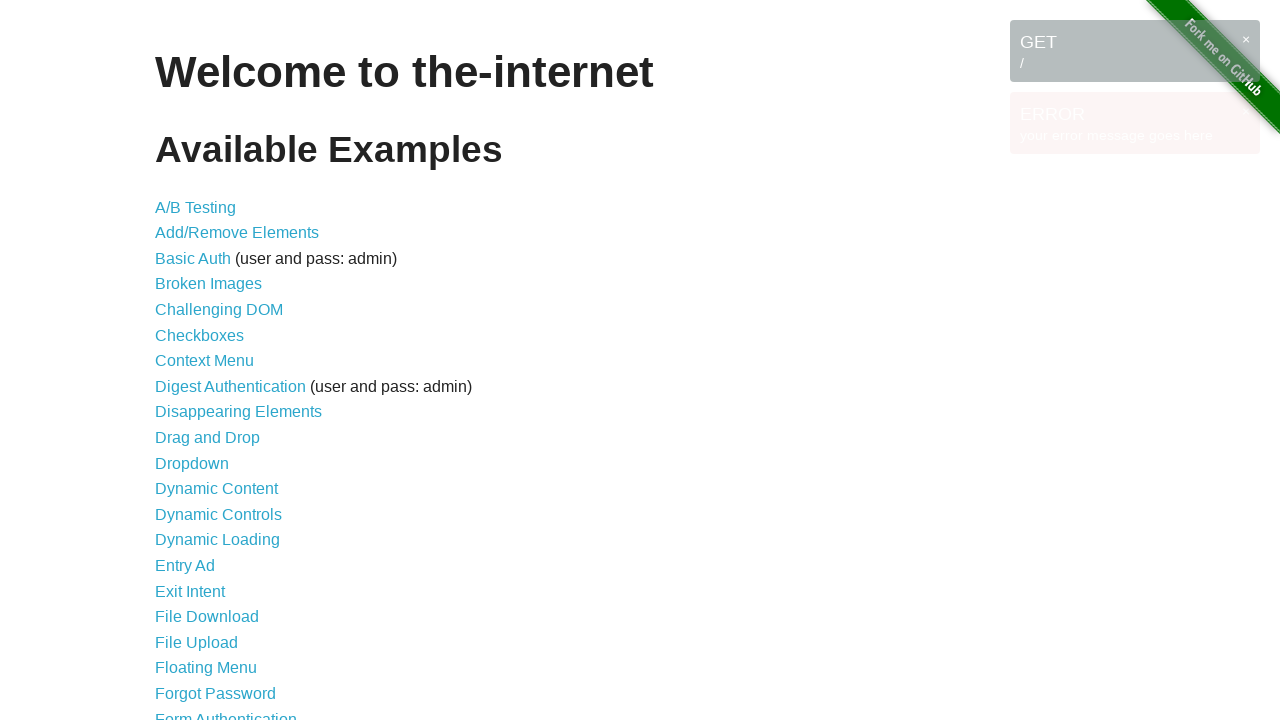

Displayed notice Growl notification
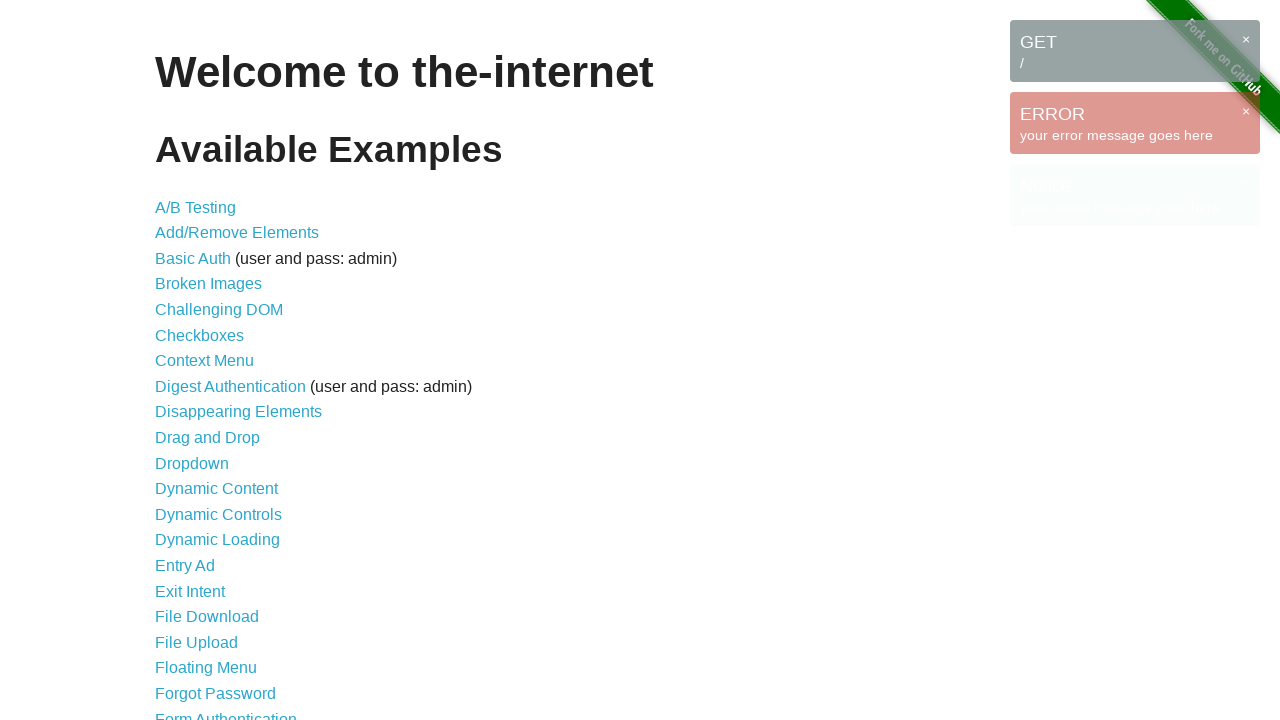

Displayed warning Growl notification
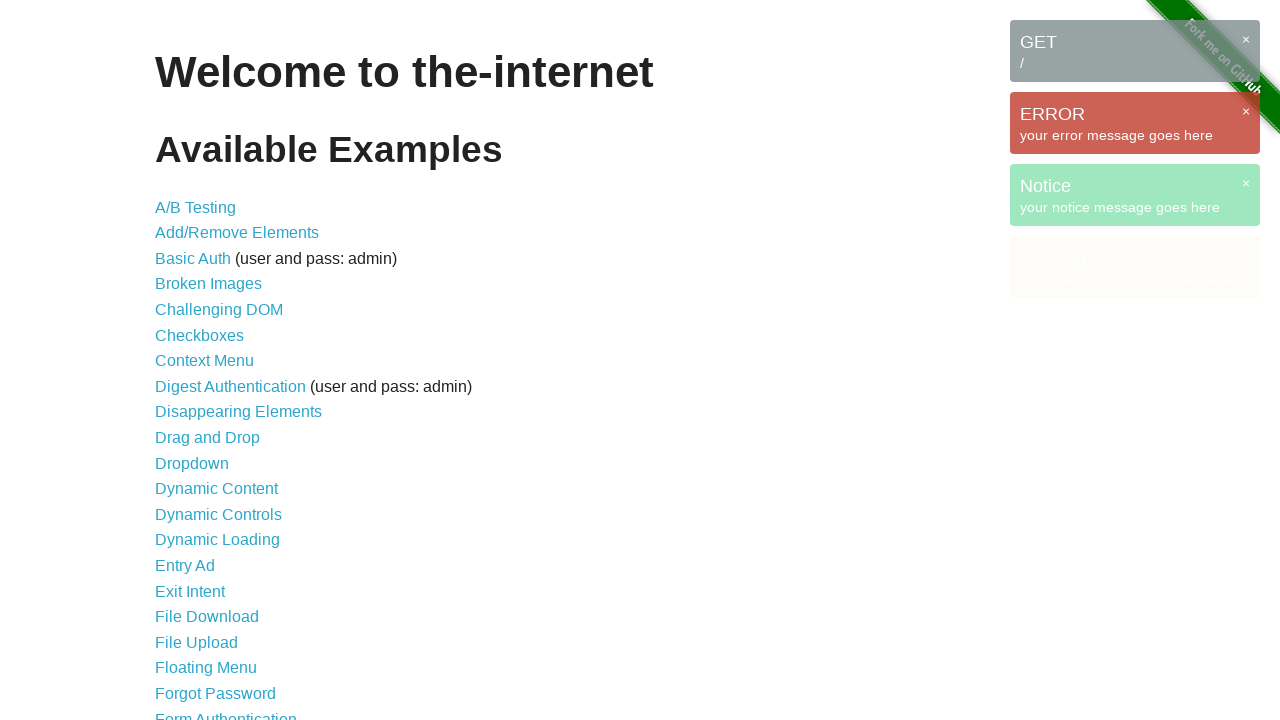

All Growl notifications are visible on the page
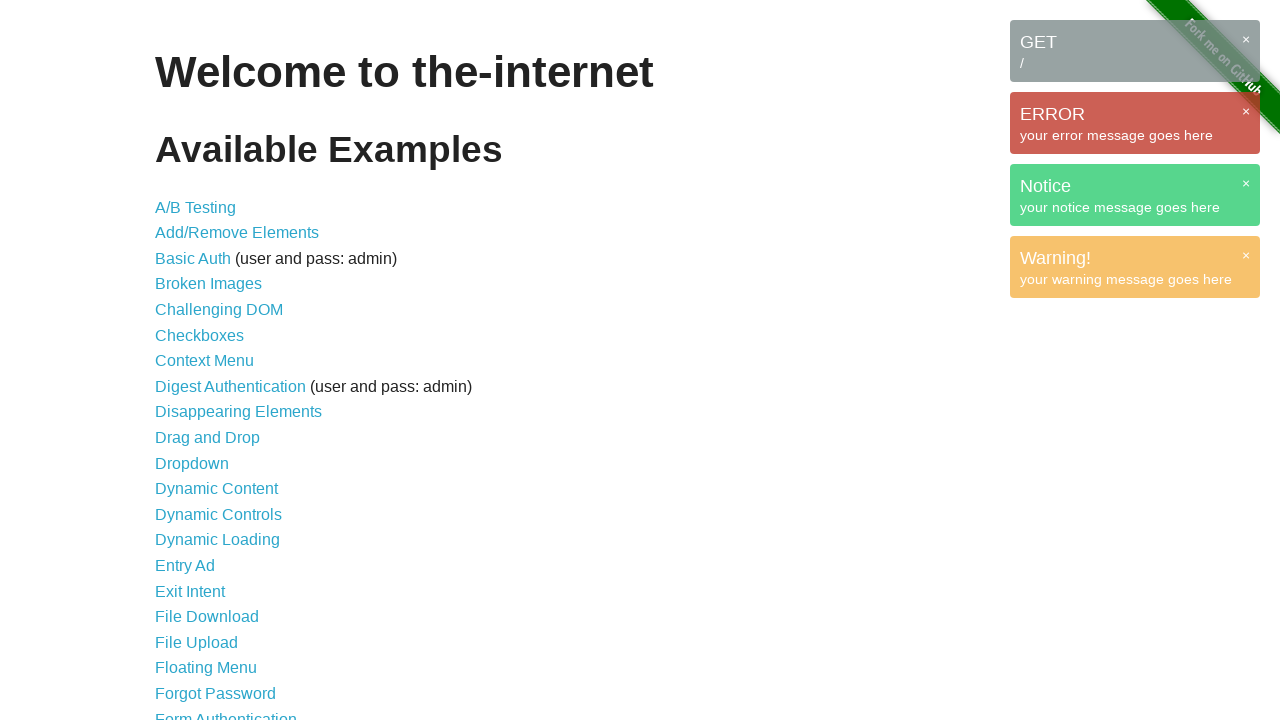

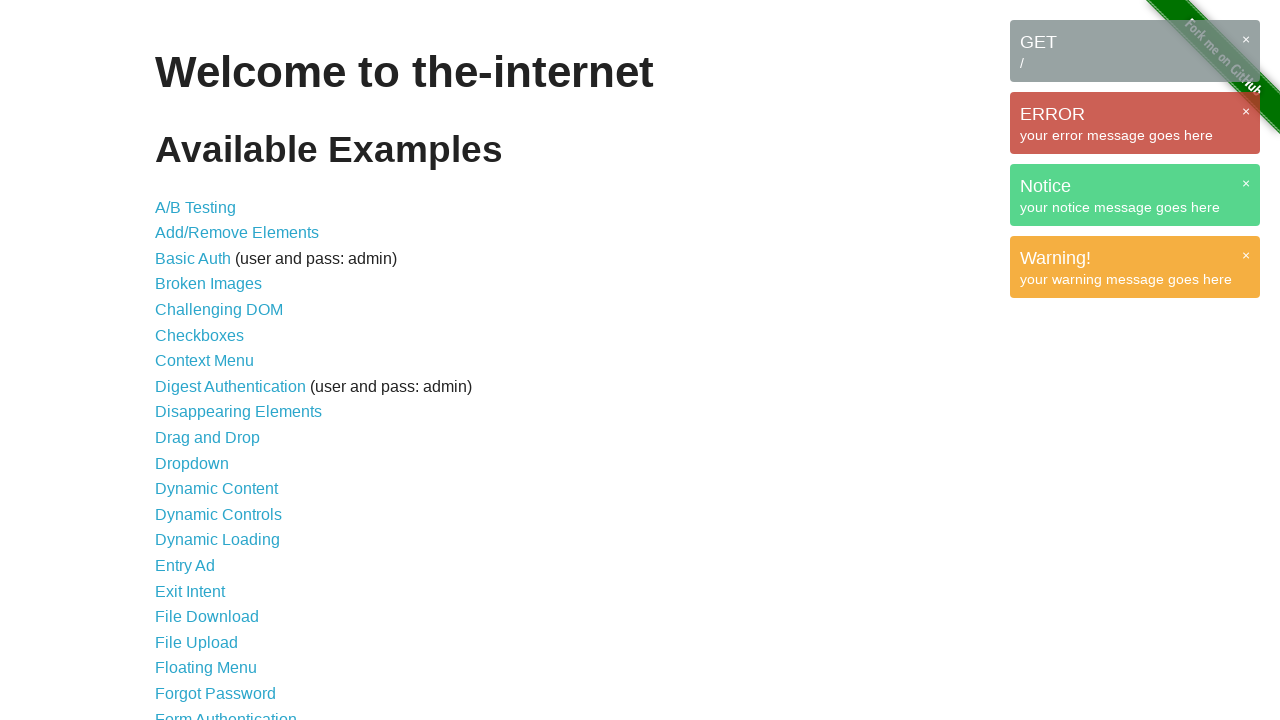